Tests form submission with valid employee number "006" and invalid direction "aads", verifying direction error is displayed

Starting URL: https://elenarivero.github.io/Ejercicio2/index.html

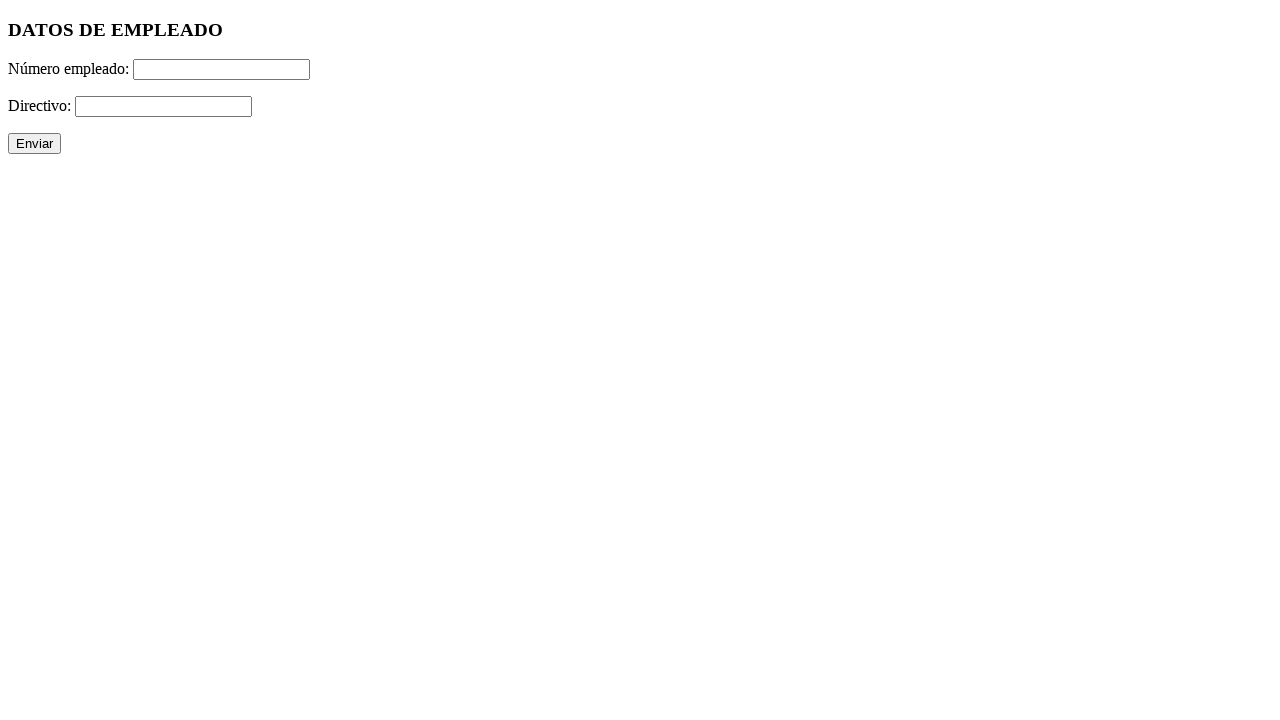

Filled employee number field with '006' on #numero
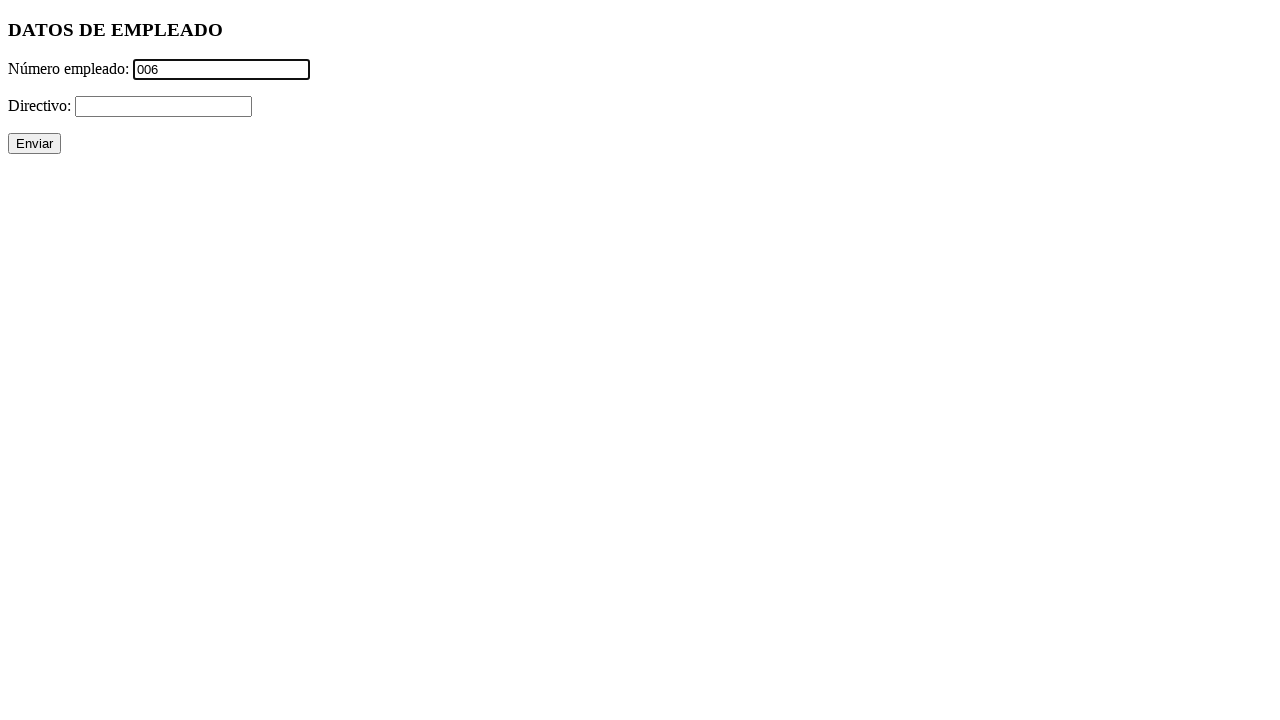

Filled direction field with invalid value 'aads' on #directivo
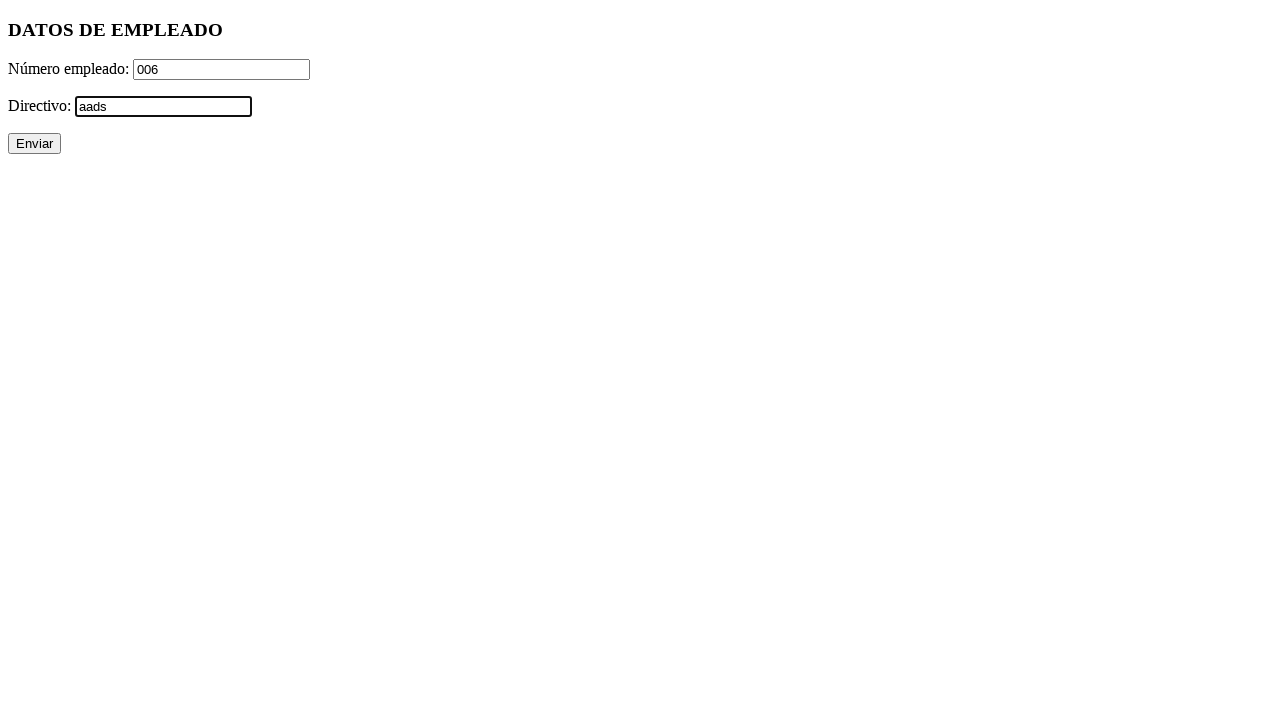

Clicked submit button to send form at (34, 144) on input[type='submit'][value='Enviar']
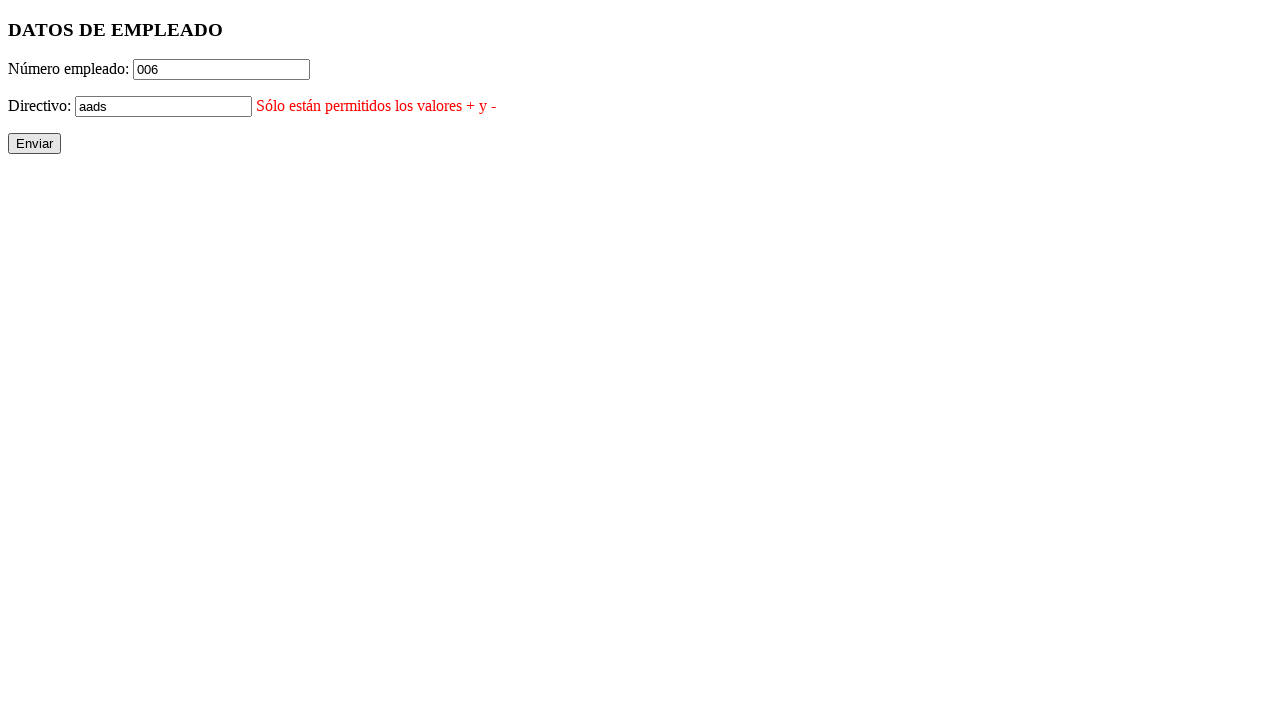

Located error numero element
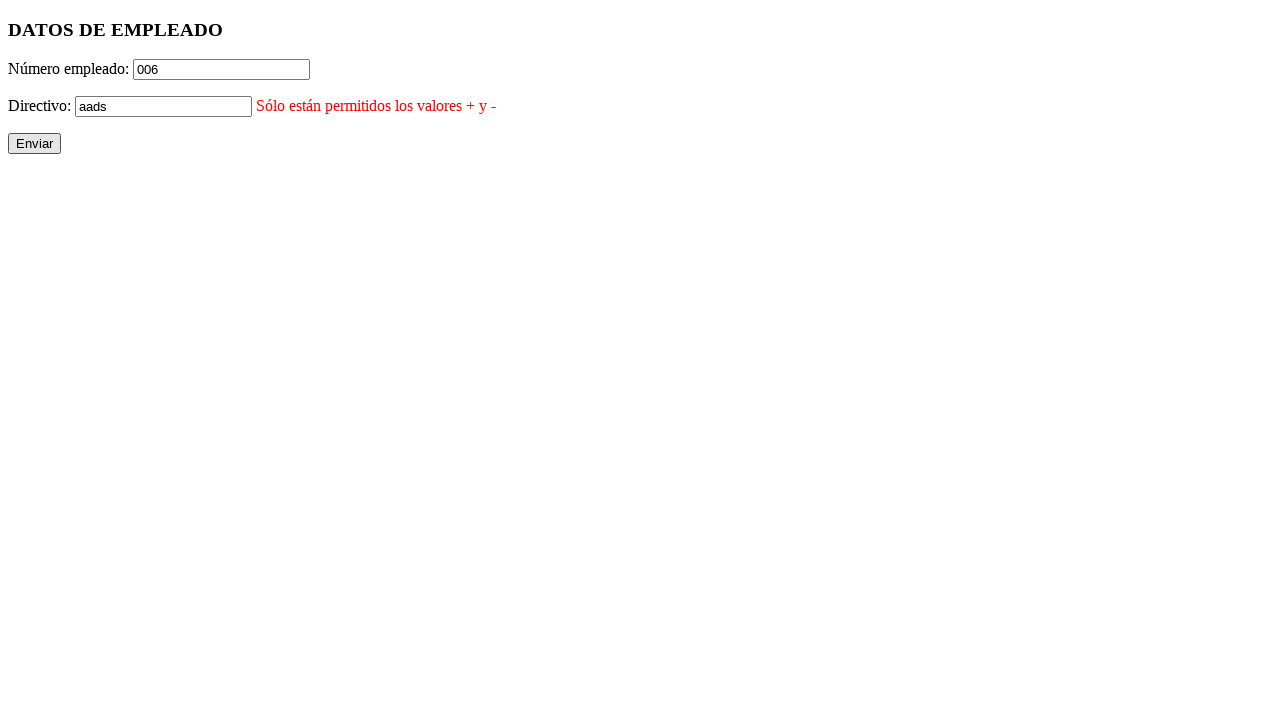

Verified no error displayed for employee number field
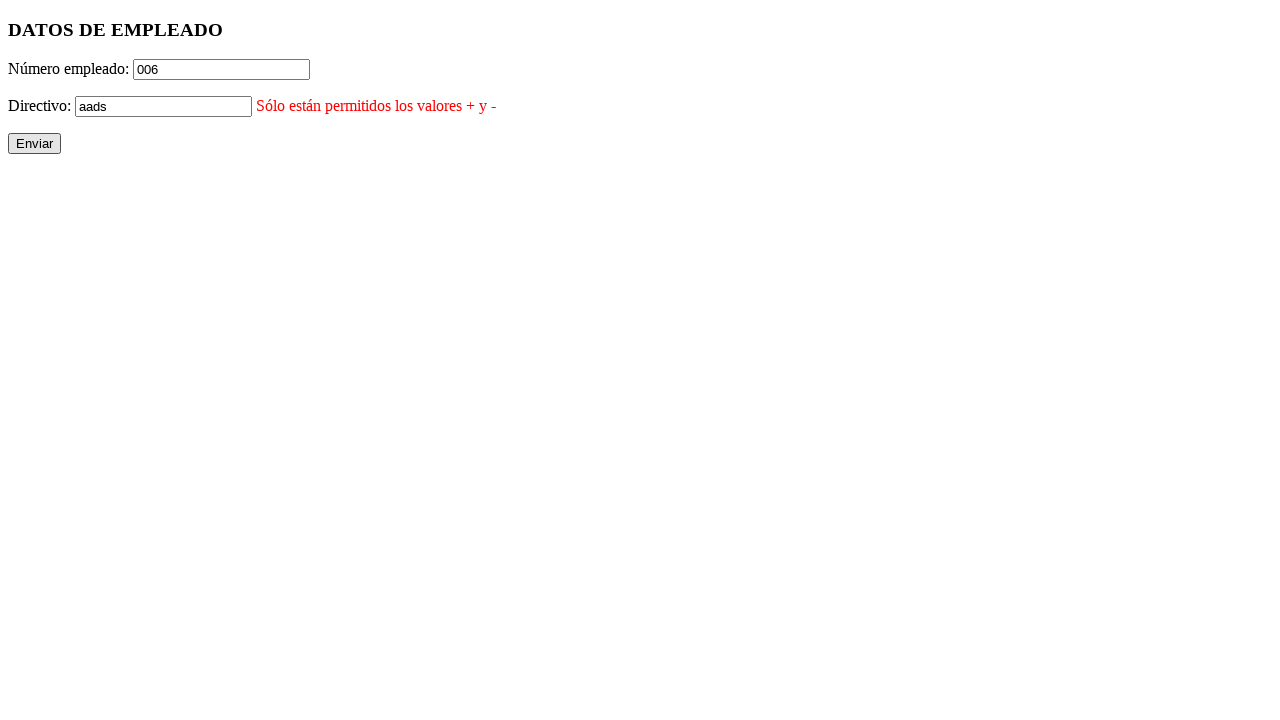

Located error directivo element
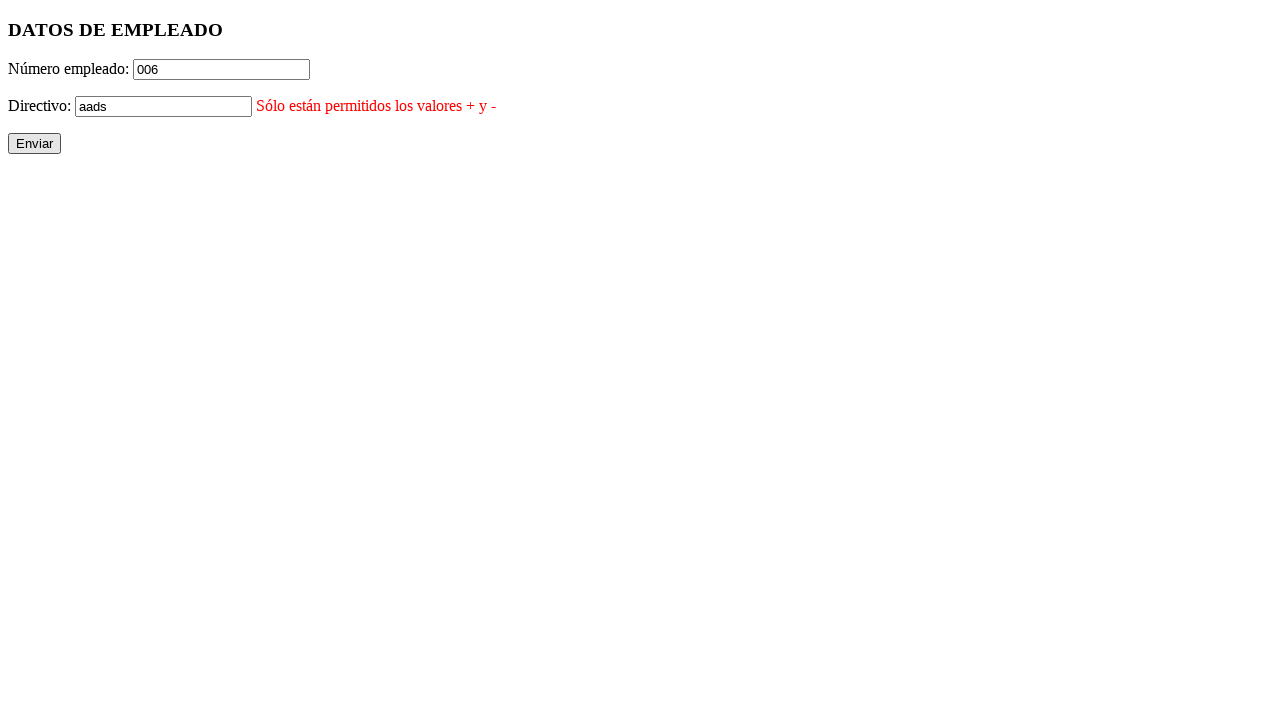

Verified direction error message is displayed for invalid input
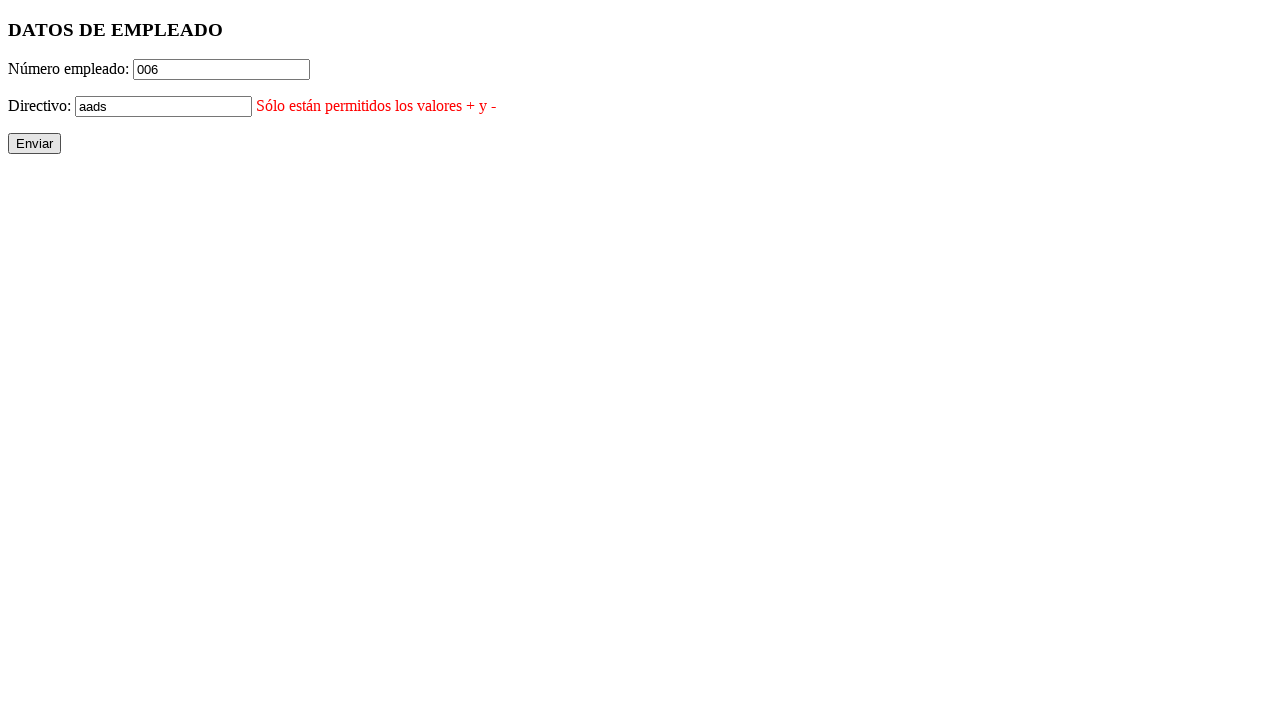

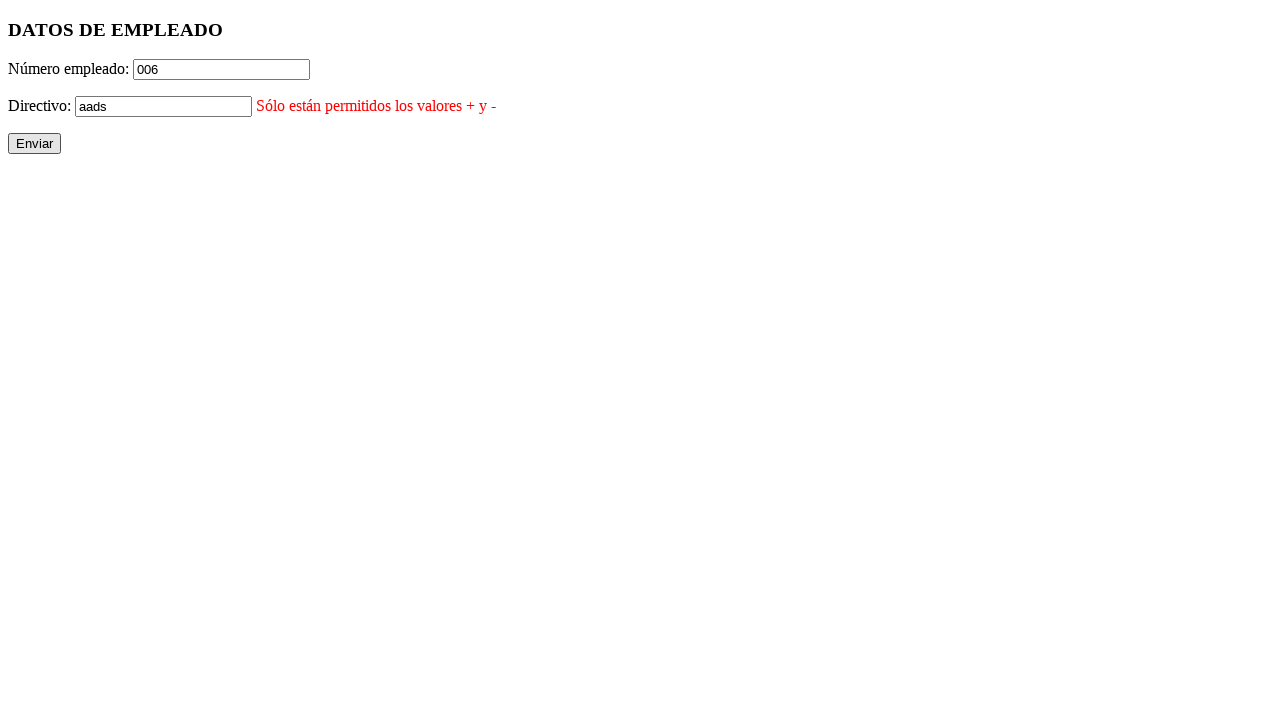